Tests browser navigation functionality by clicking a menu item, navigating back, and then navigating forward on a software testing website

Starting URL: https://www.softwaretestingmaterial.com/software-testing/

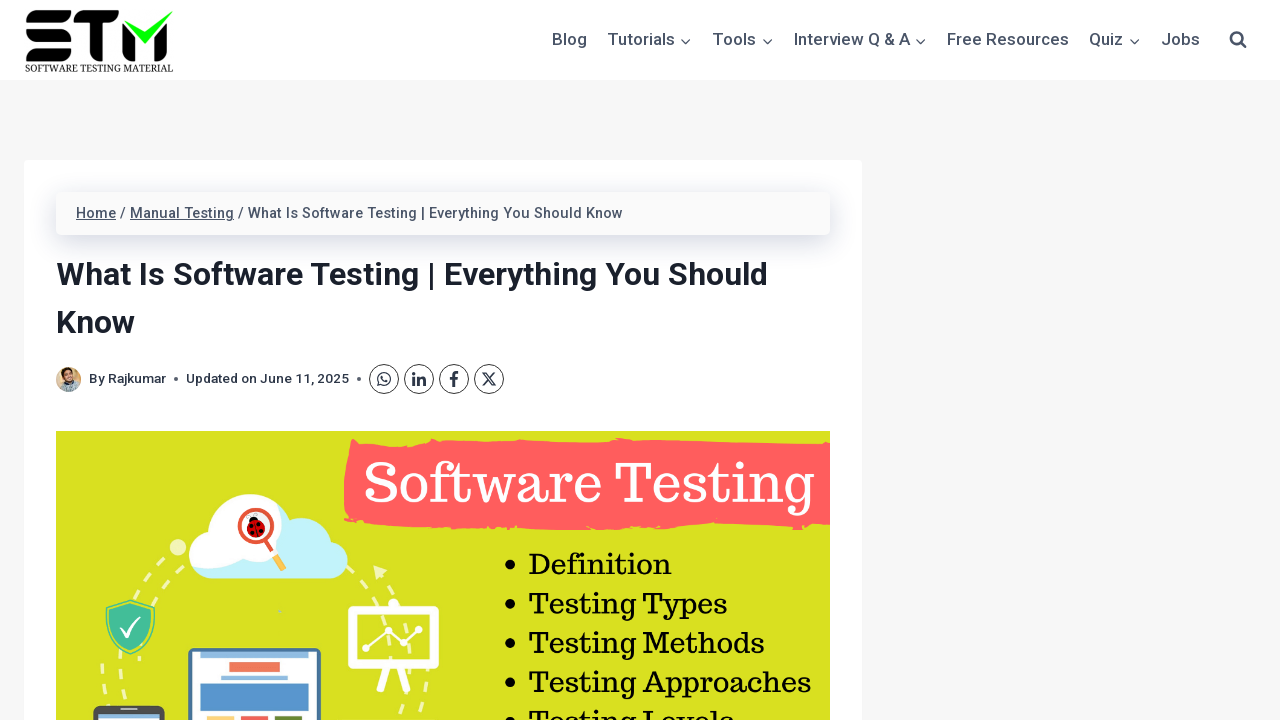

Clicked menu item to navigate to a different section at (1180, 40) on #menu-item-6227
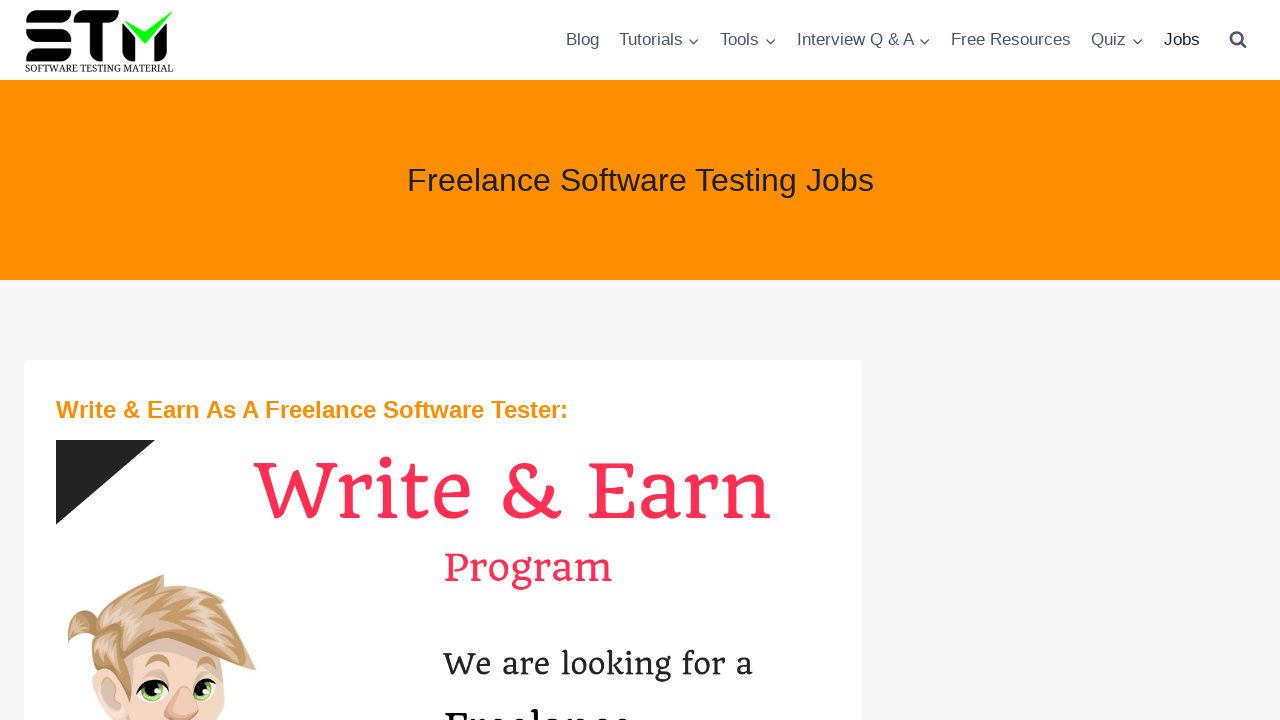

Navigated back to the previous page
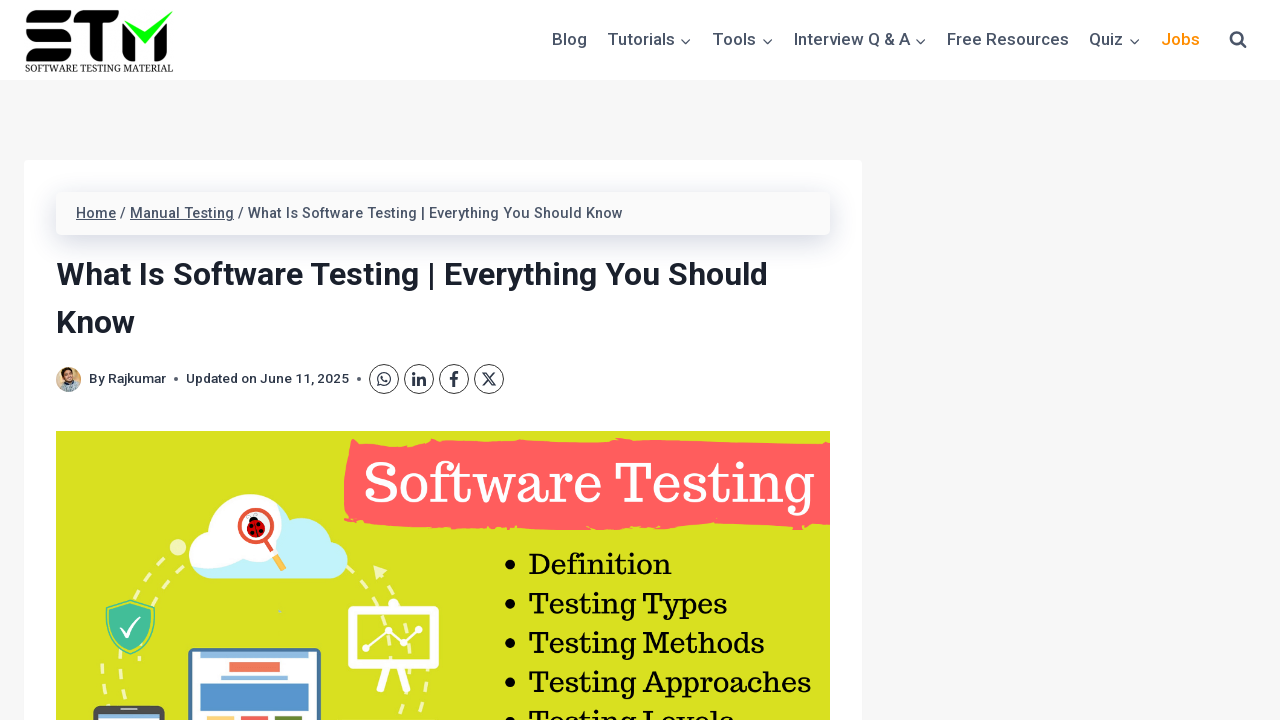

Navigated forward to the page visited before going back
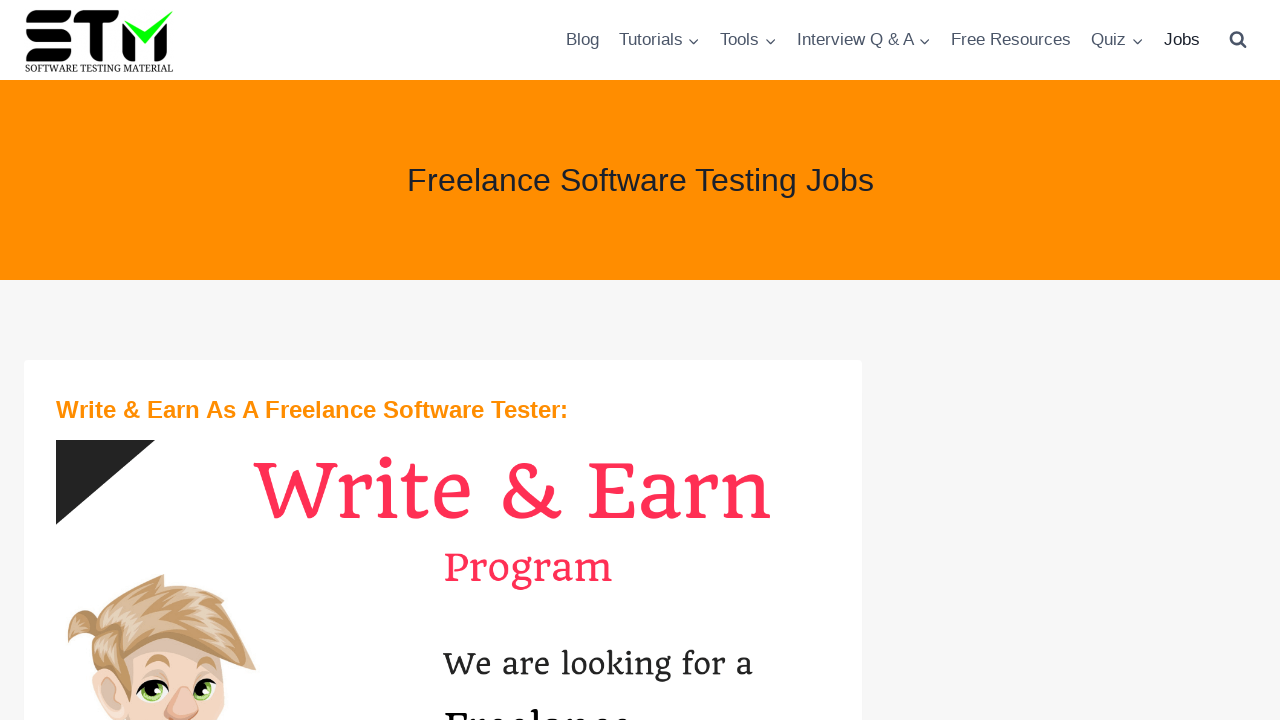

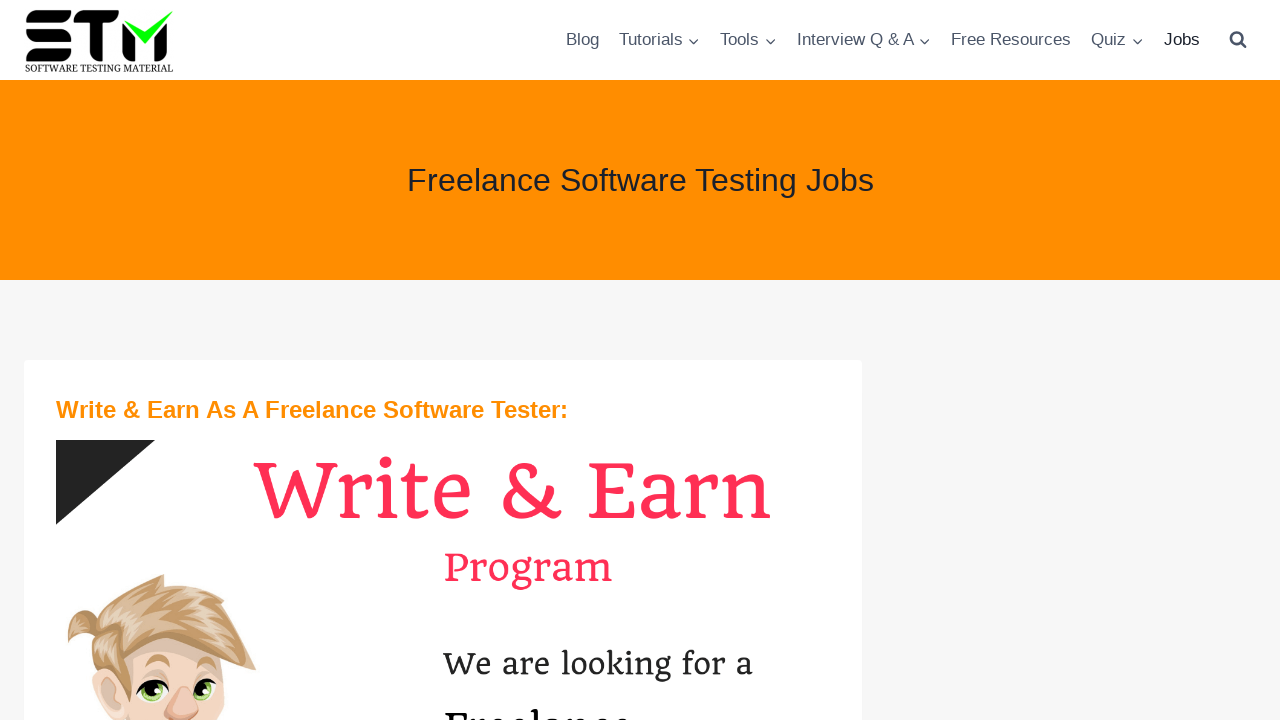